Tests that clicking the Due column header sorts the due amounts in ascending order by clicking the header and verifying the column values are sorted.

Starting URL: http://the-internet.herokuapp.com/tables

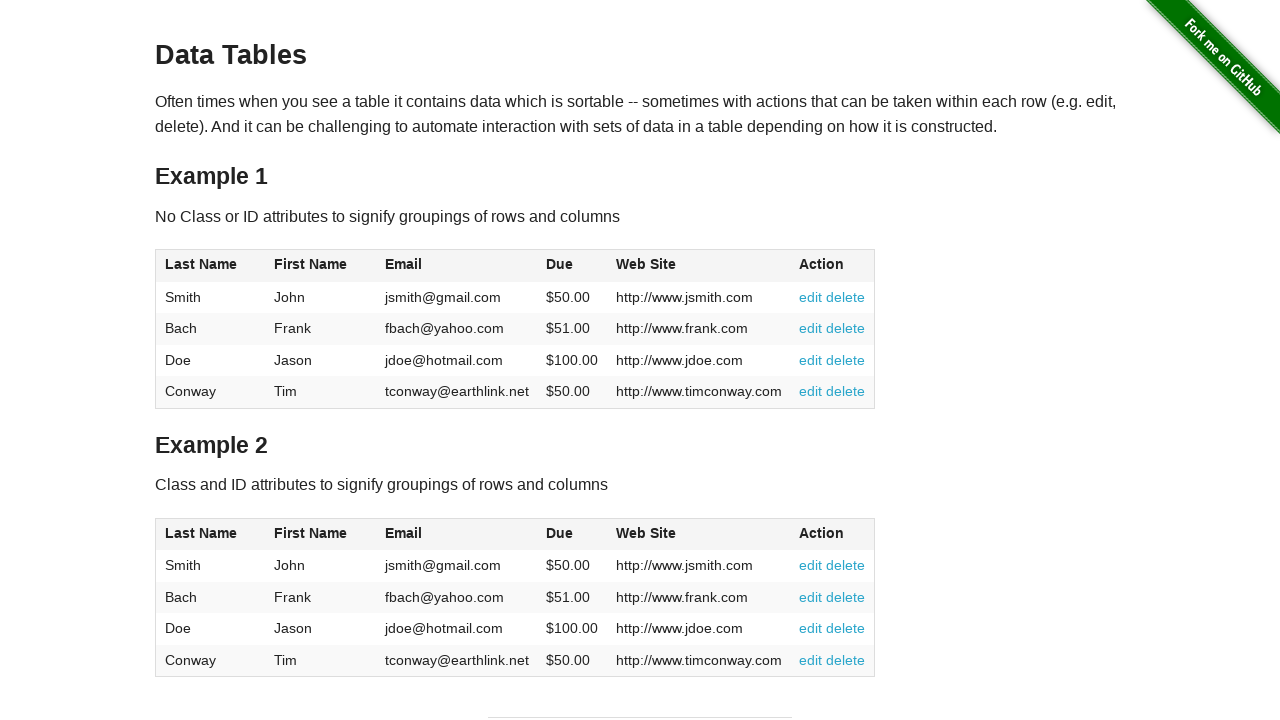

Clicked the Due column header to sort in ascending order at (572, 266) on #table1 thead tr th:nth-of-type(4)
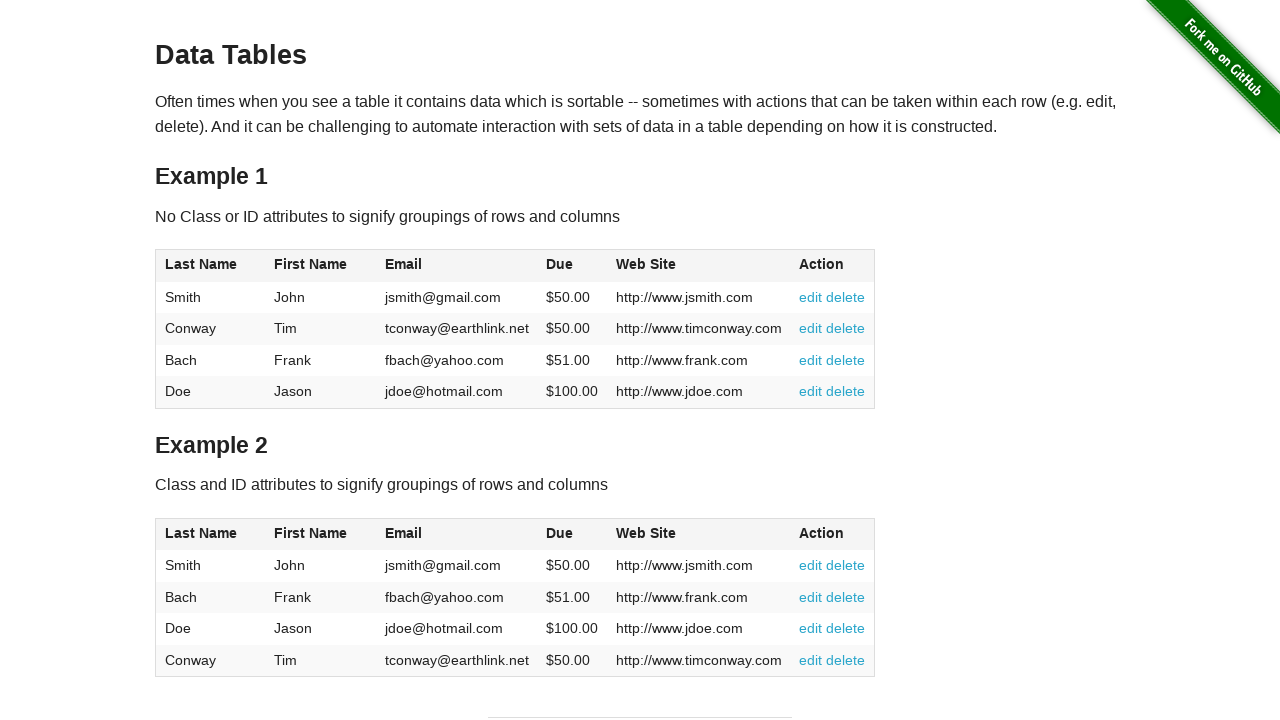

Verified the Due column values are visible in the table
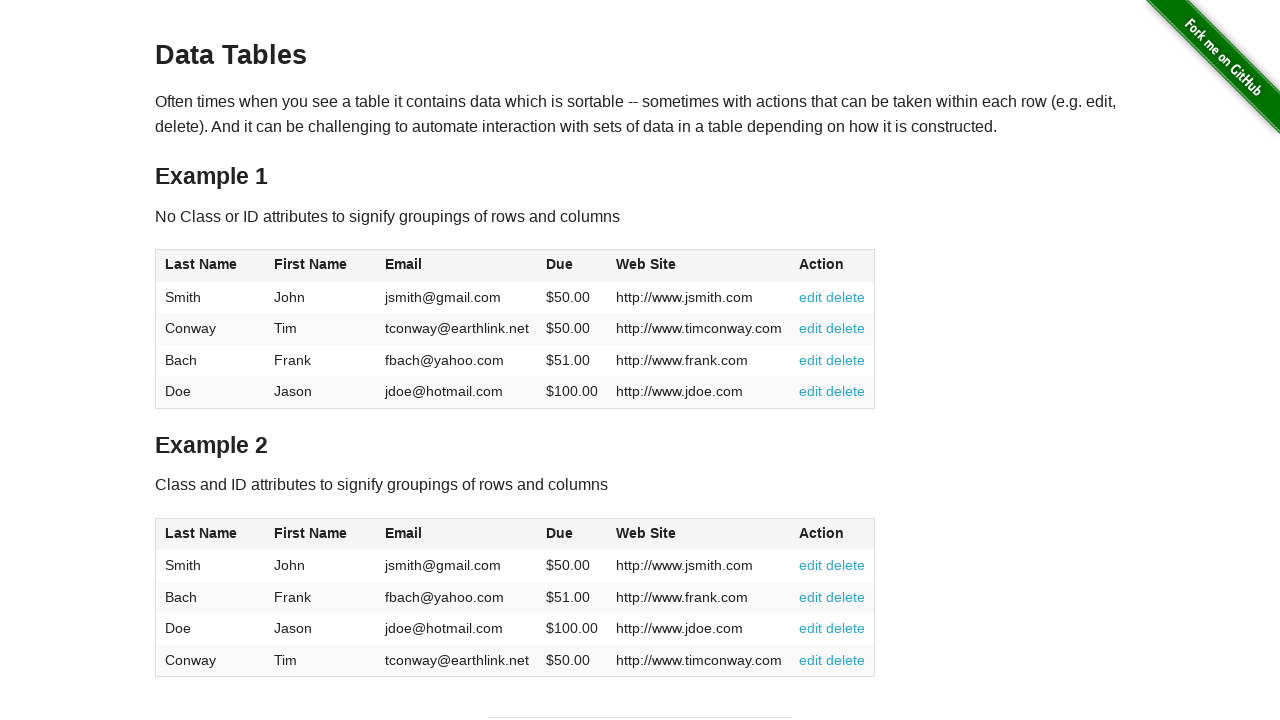

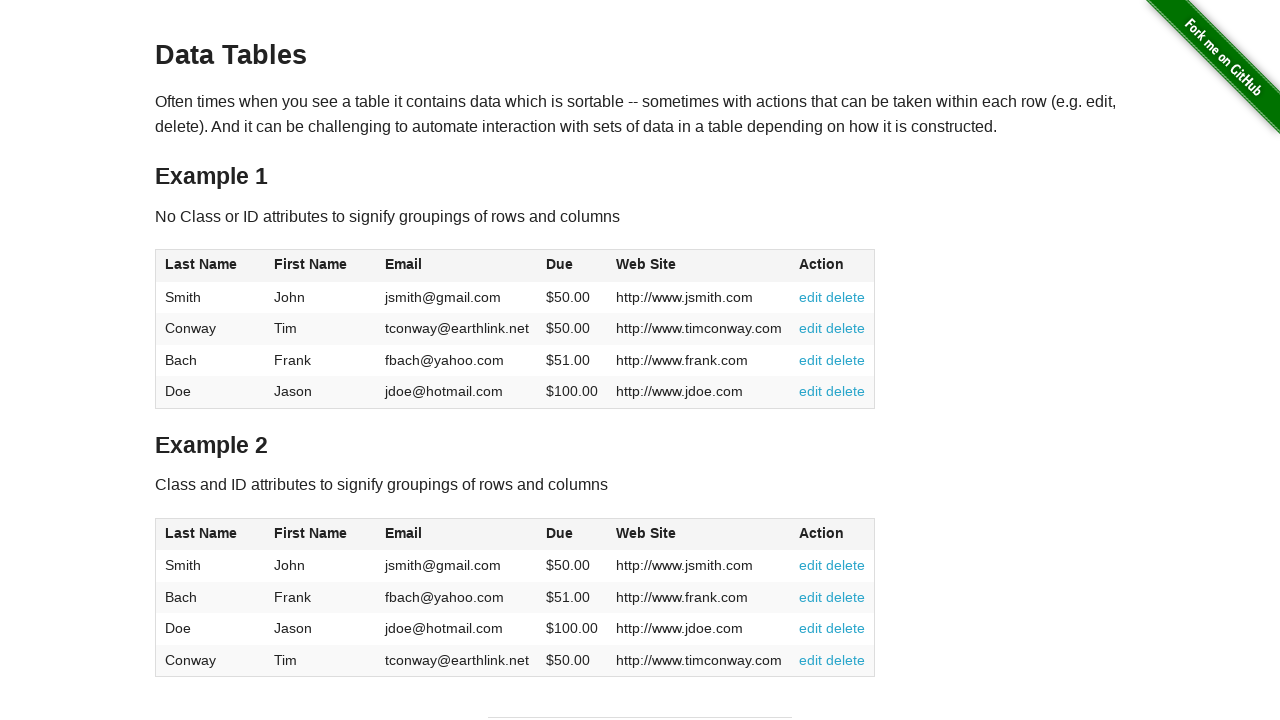